Tests the search functionality on a produce offers page by entering a search term and verifying that the filtered results match the search criteria

Starting URL: https://rahulshettyacademy.com/seleniumPractise/#/offers

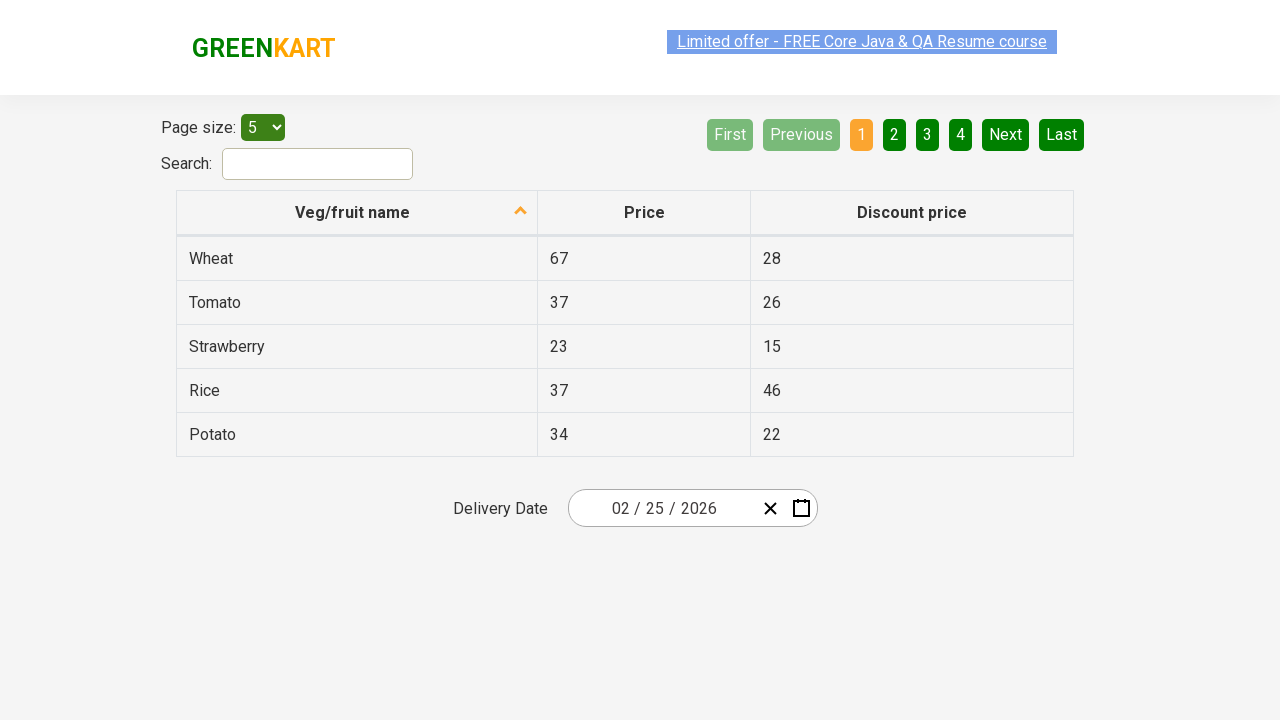

Filled search field with 'an' on #search-field
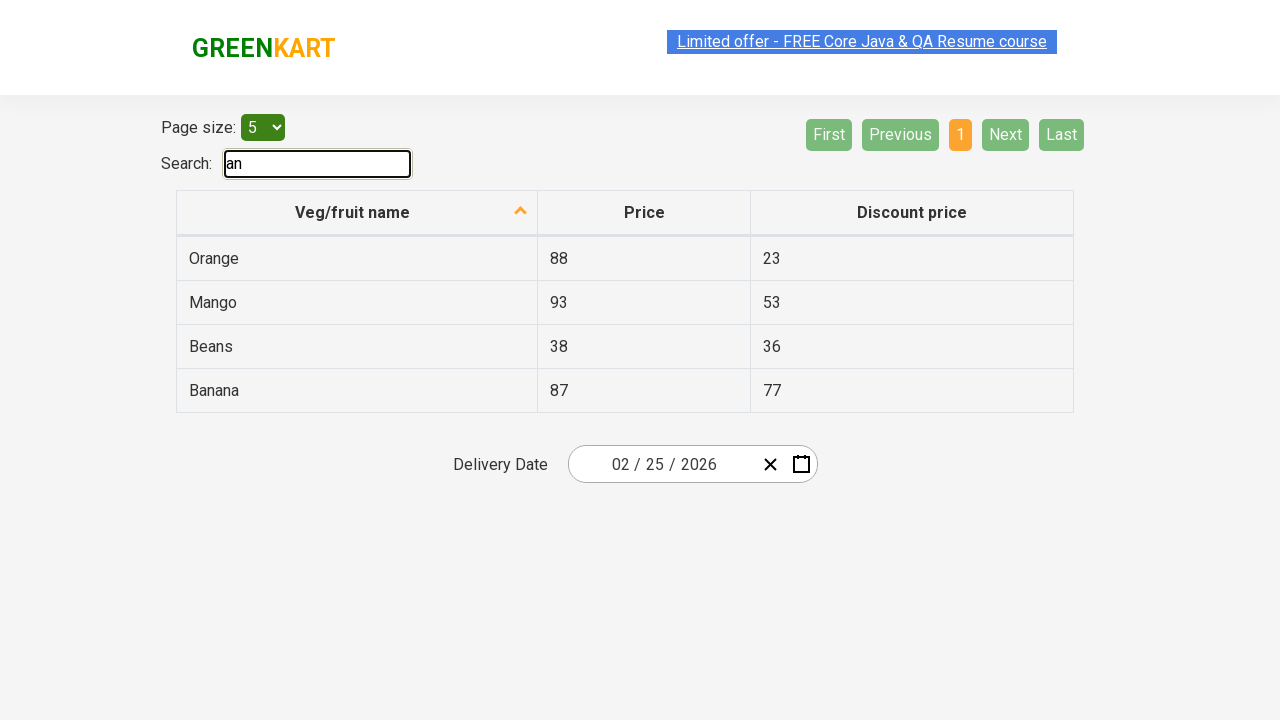

Waited 1000ms for filtered results to load
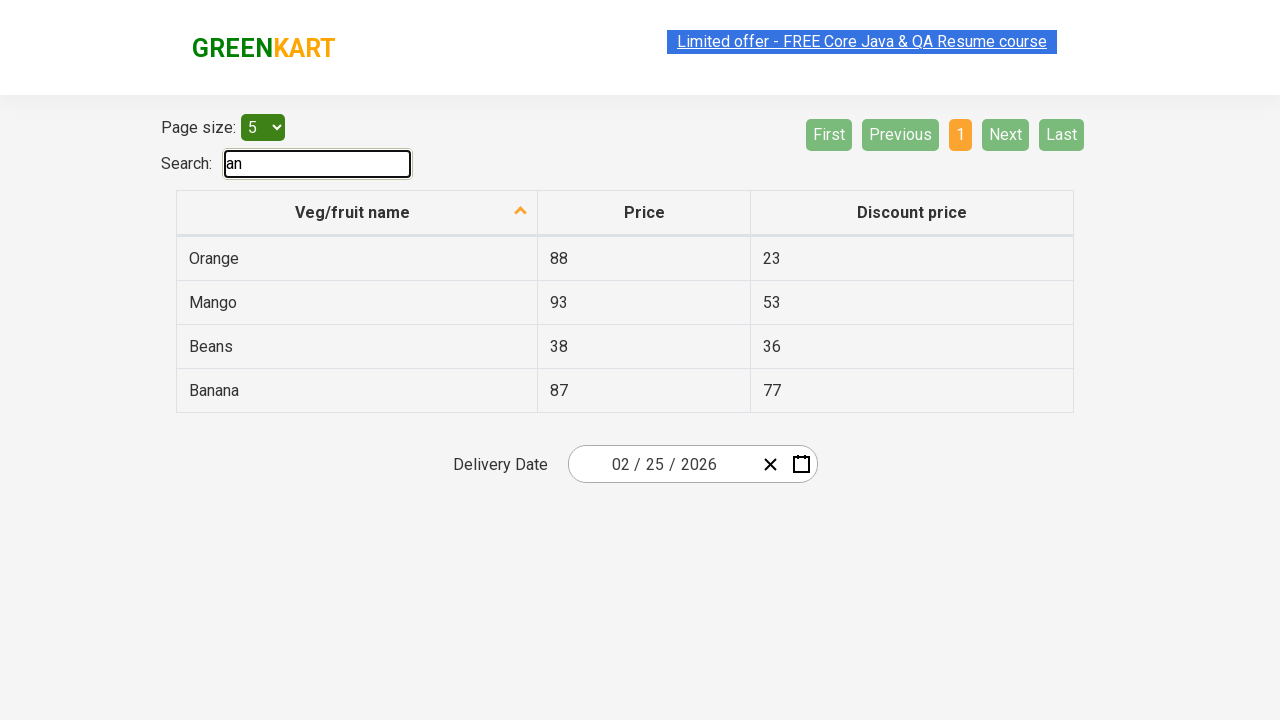

Retrieved all filtered elements from table
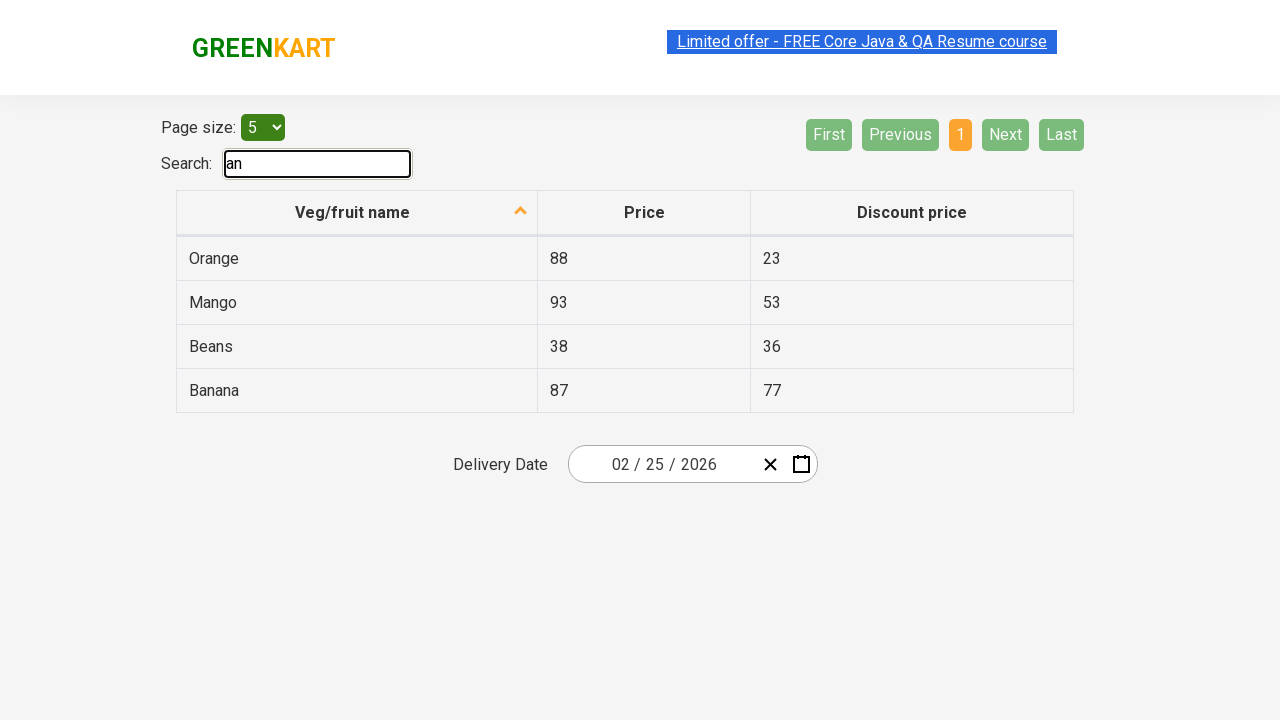

Verified that 'Orange' contains search term 'an'
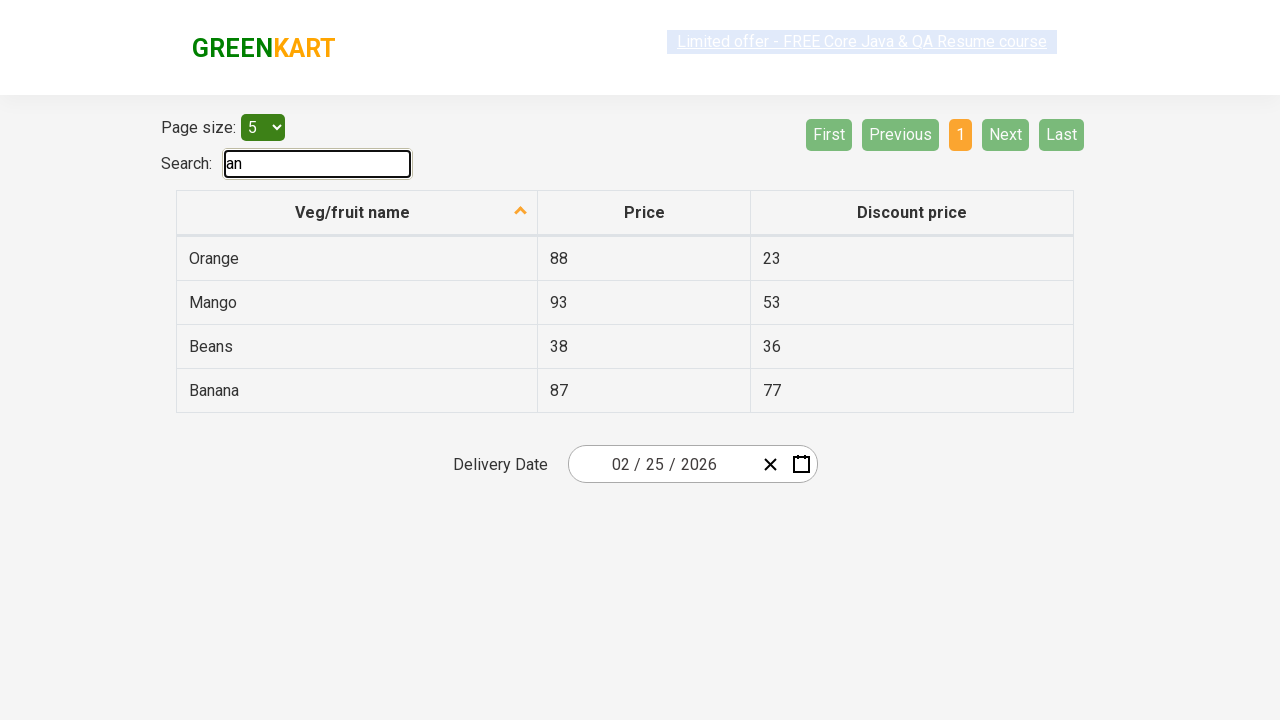

Verified that 'Mango' contains search term 'an'
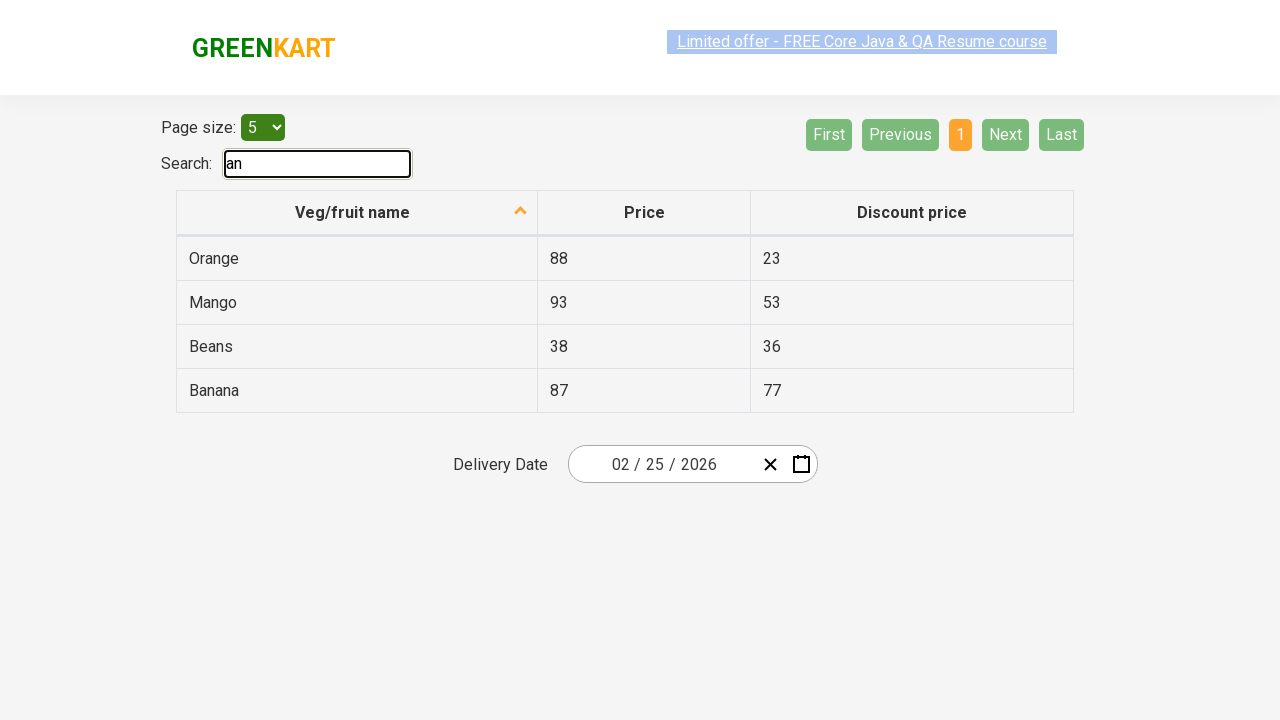

Verified that 'Beans' contains search term 'an'
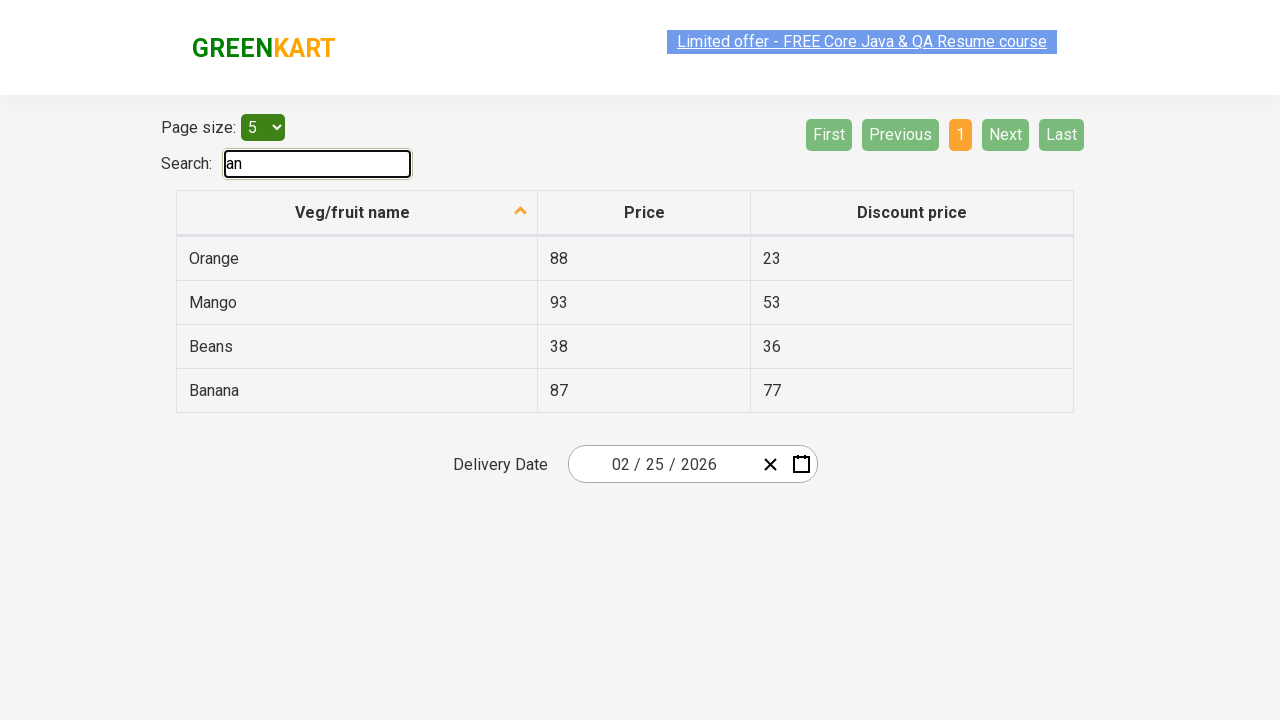

Verified that 'Banana' contains search term 'an'
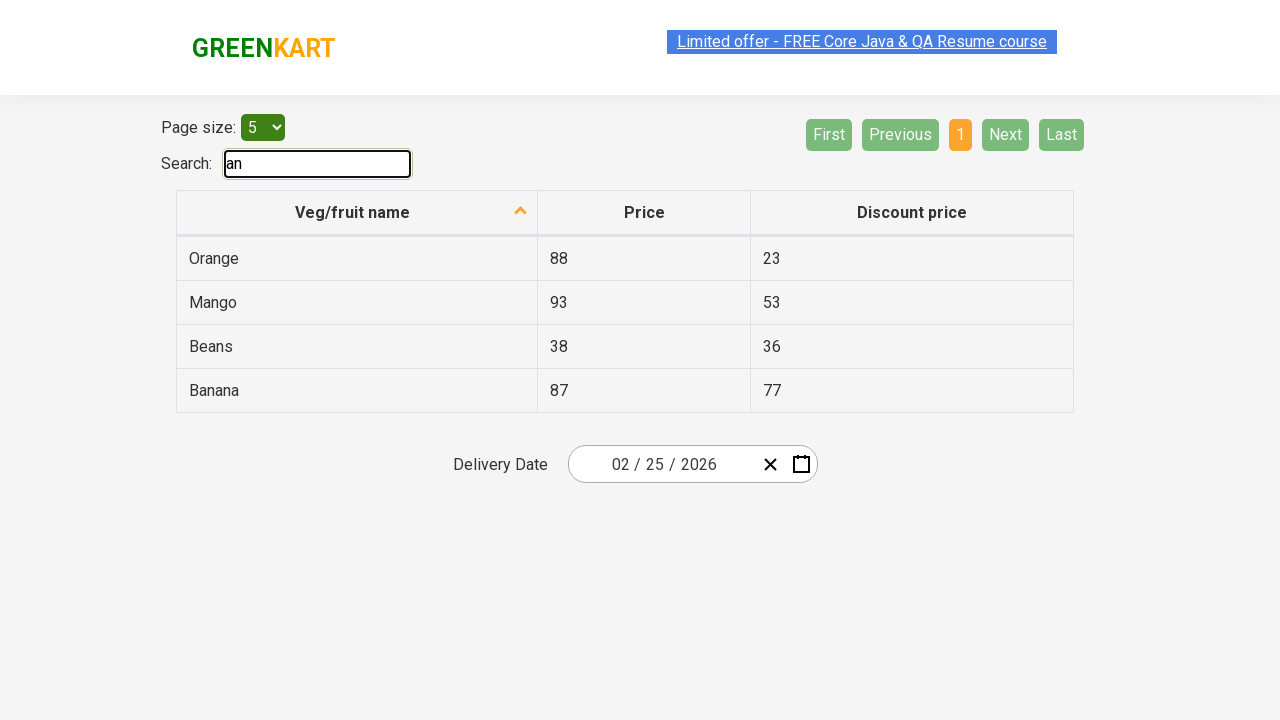

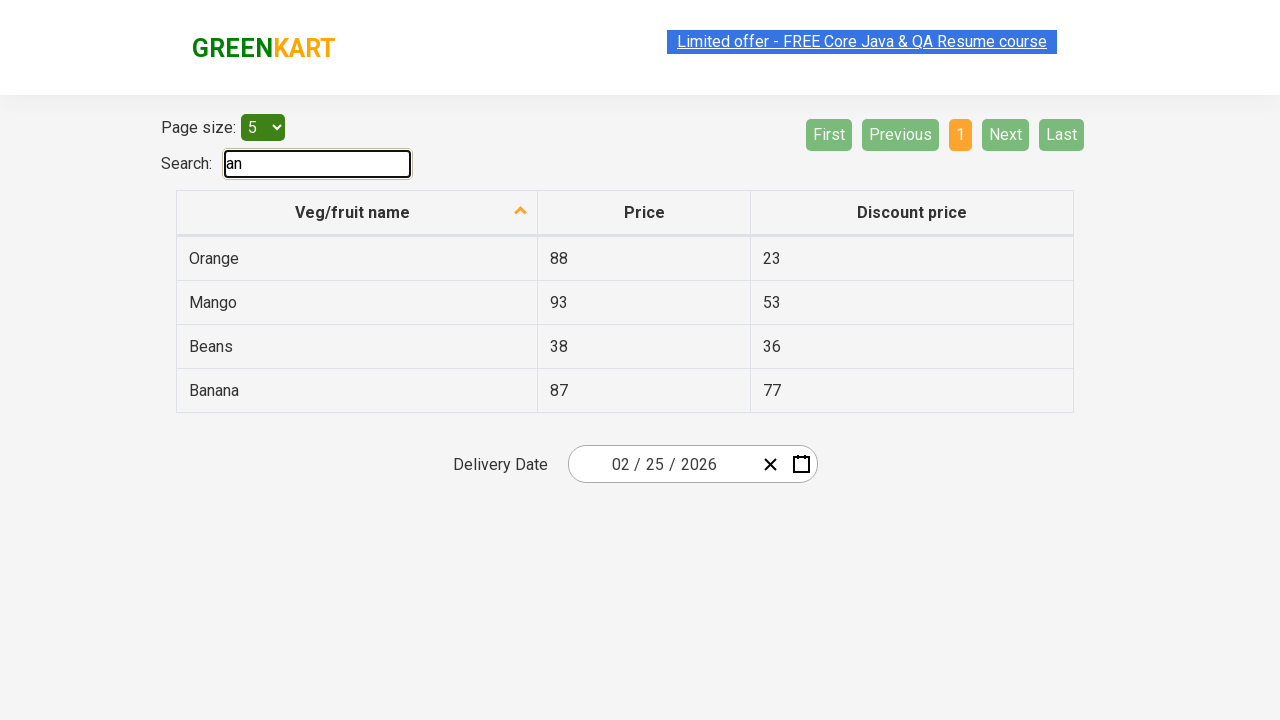